Tests clicking radio buttons and checkboxes on a registration form by selecting the "FeMale" radio option and checking two checkboxes

Starting URL: https://demo.automationtesting.in/Register.html

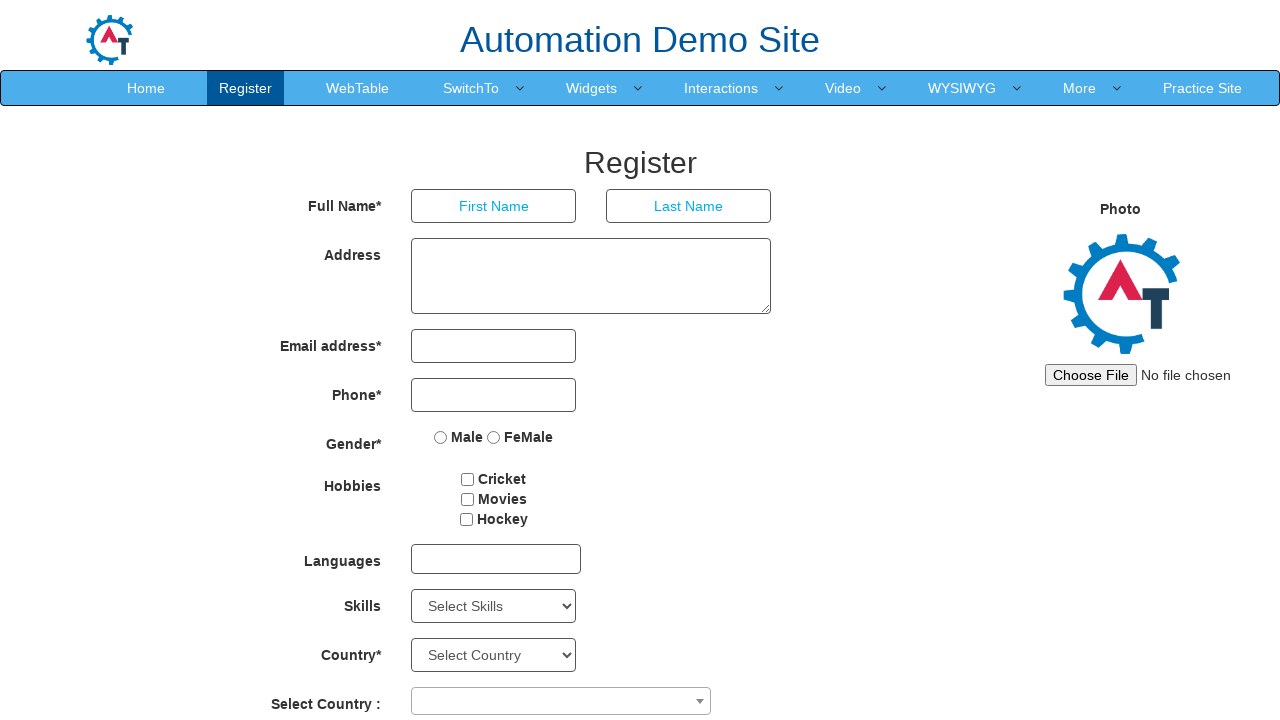

Clicked the 'FeMale' radio button option at (494, 437) on input[name='radiooptions'][value='FeMale']
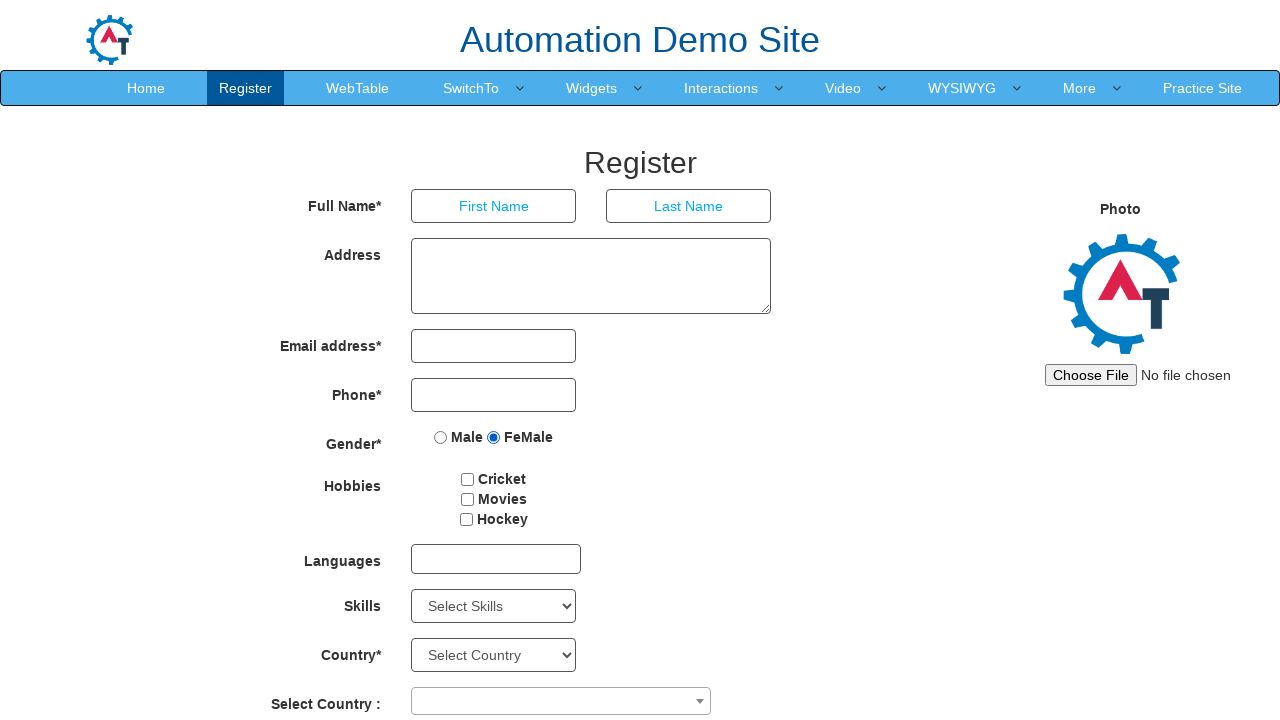

Clicked checkbox 1 at (468, 479) on #checkbox1
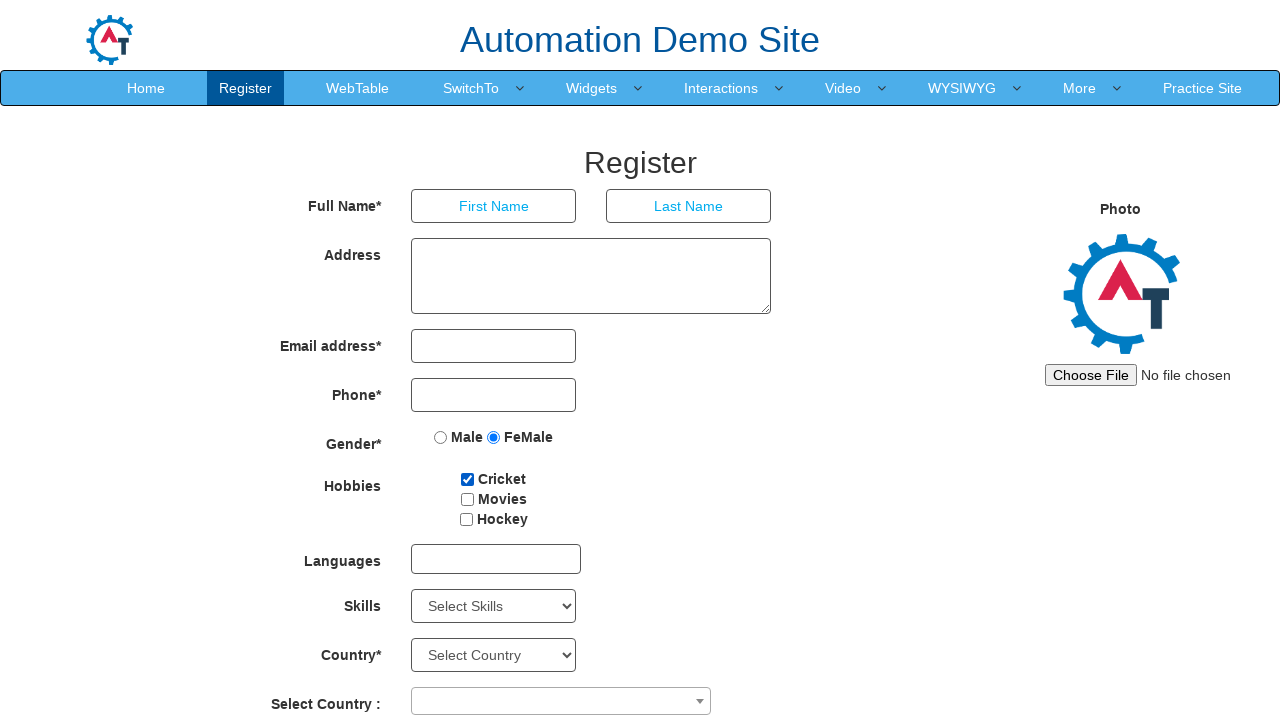

Clicked checkbox 2 at (467, 499) on #checkbox2
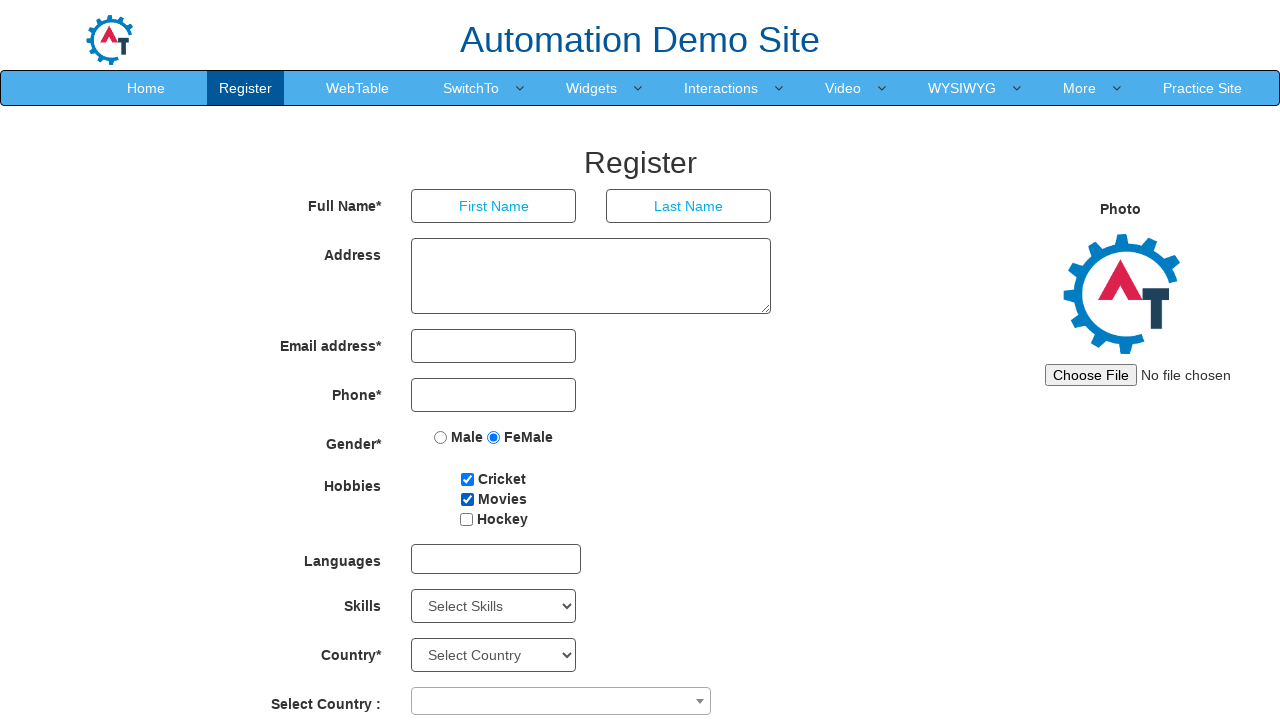

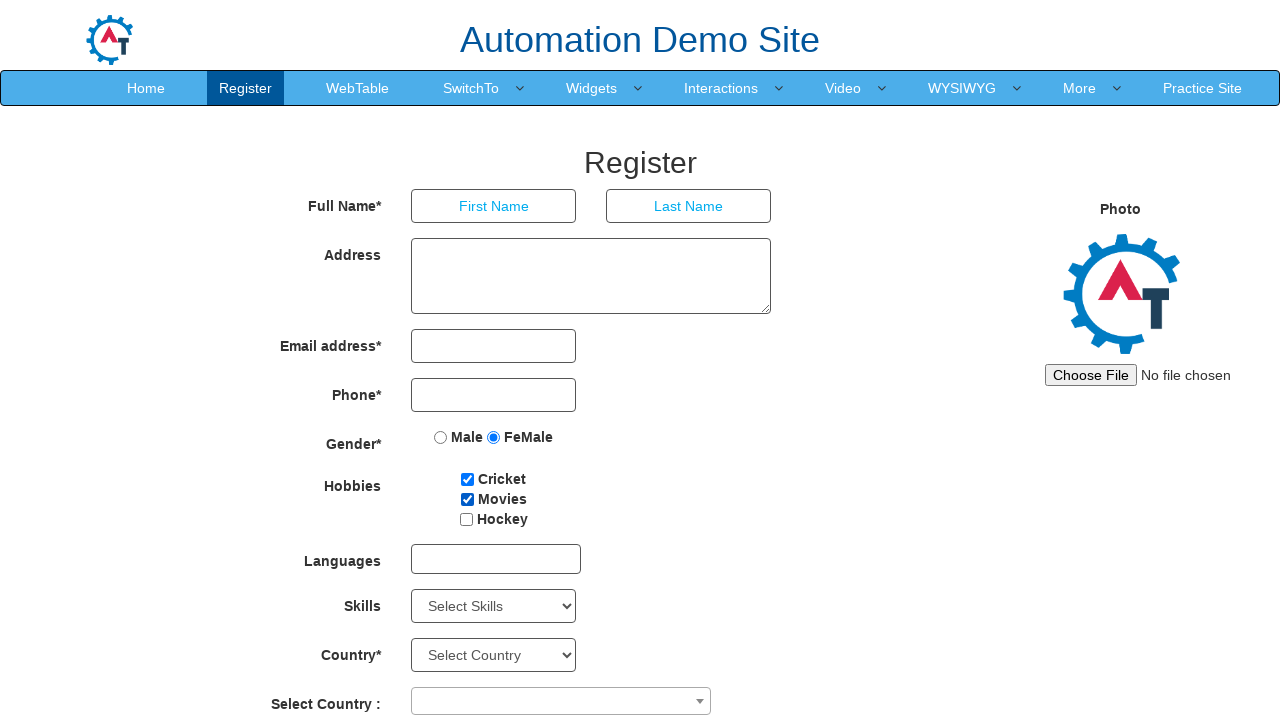